Navigates to the Logz.io website and waits for the page DOM to fully load (document.readyState = 'complete')

Starting URL: https://www.logz.io

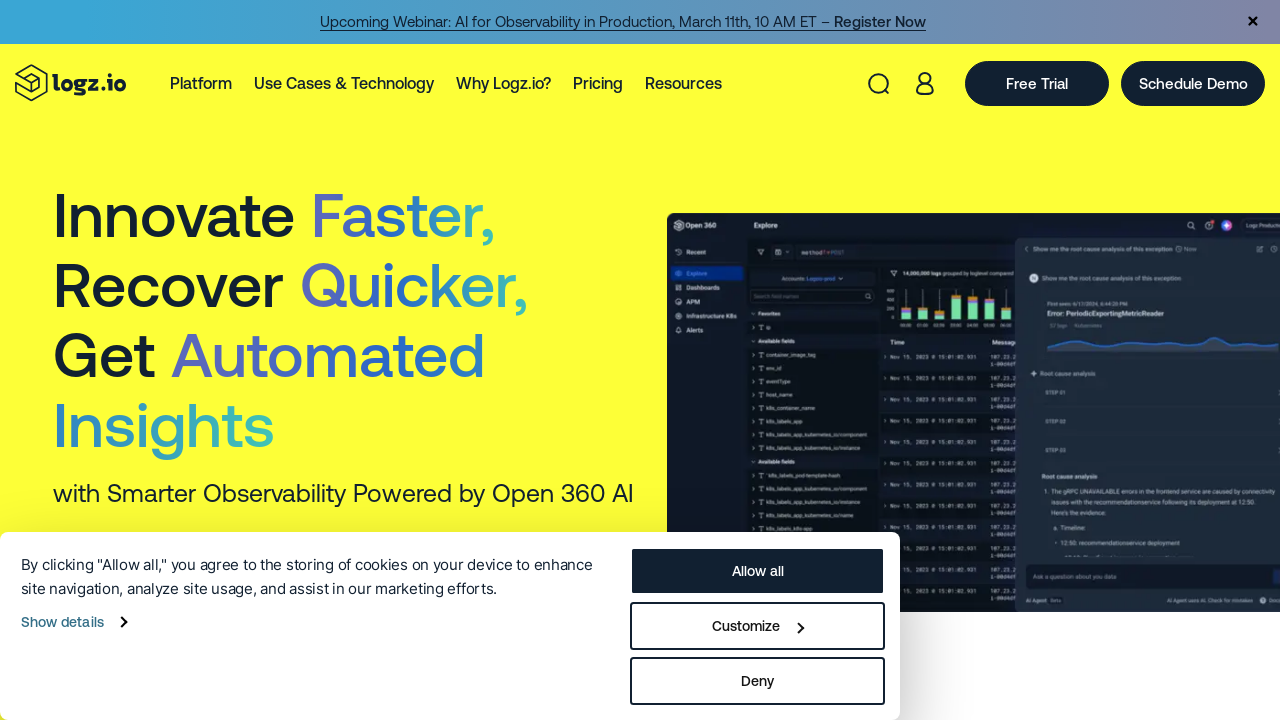

Navigated to https://www.logz.io
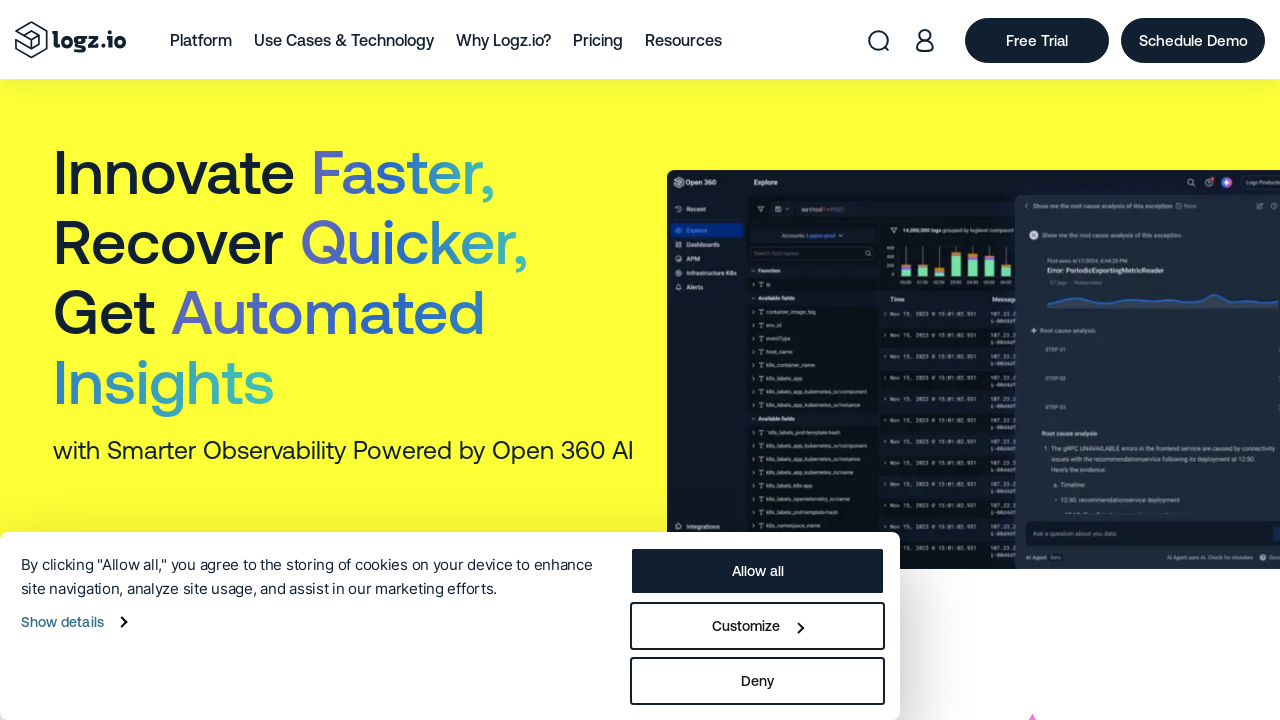

Waited for DOM to be fully loaded (domcontentloaded)
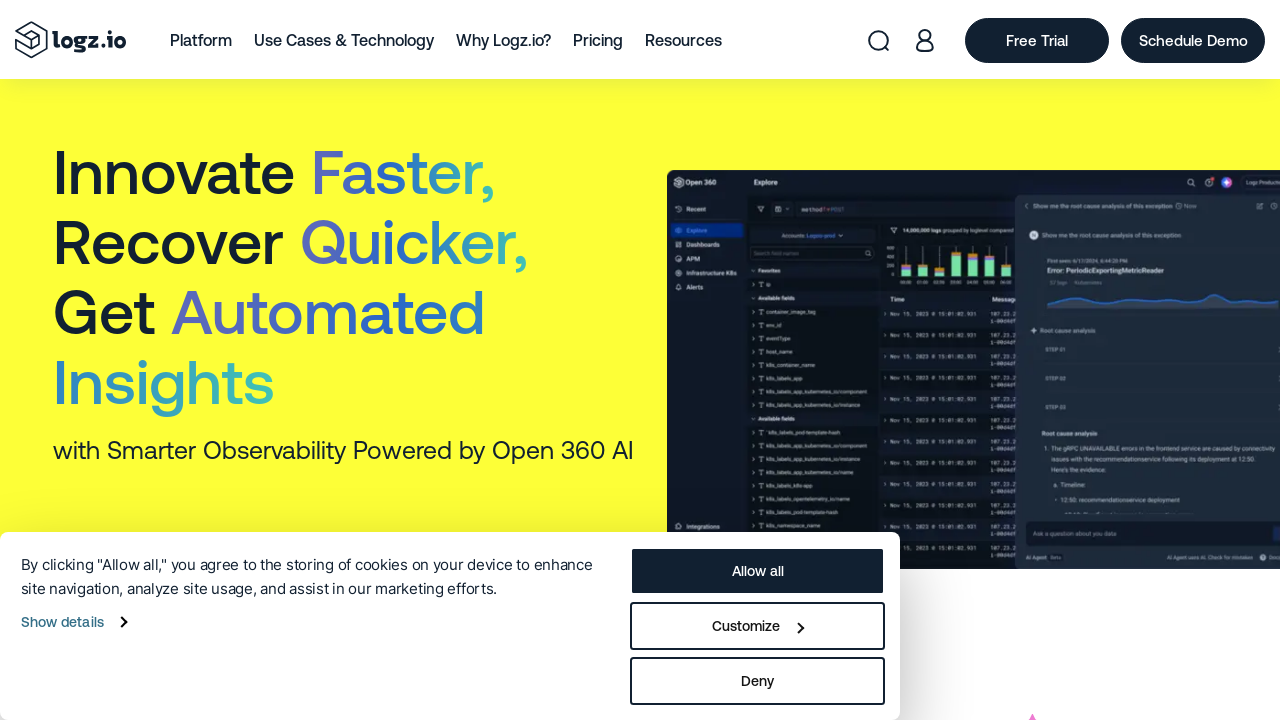

Waited for network to be idle
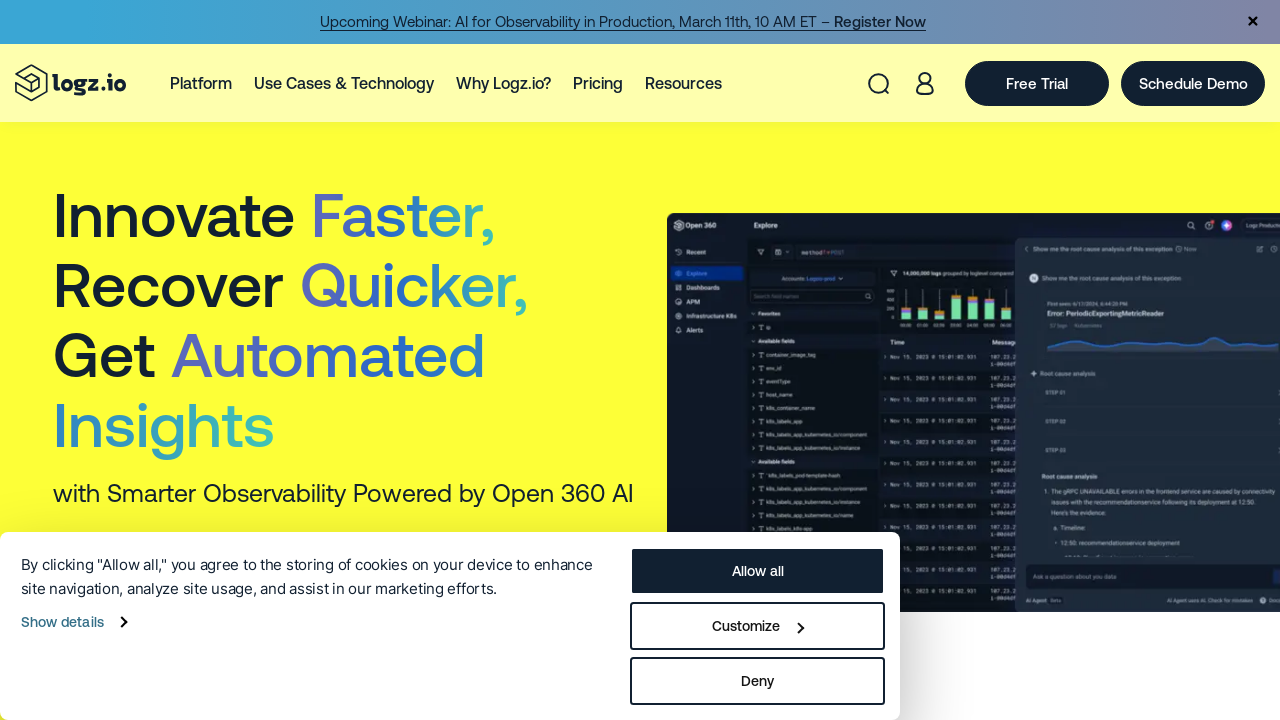

Verified page loaded by confirming body element exists
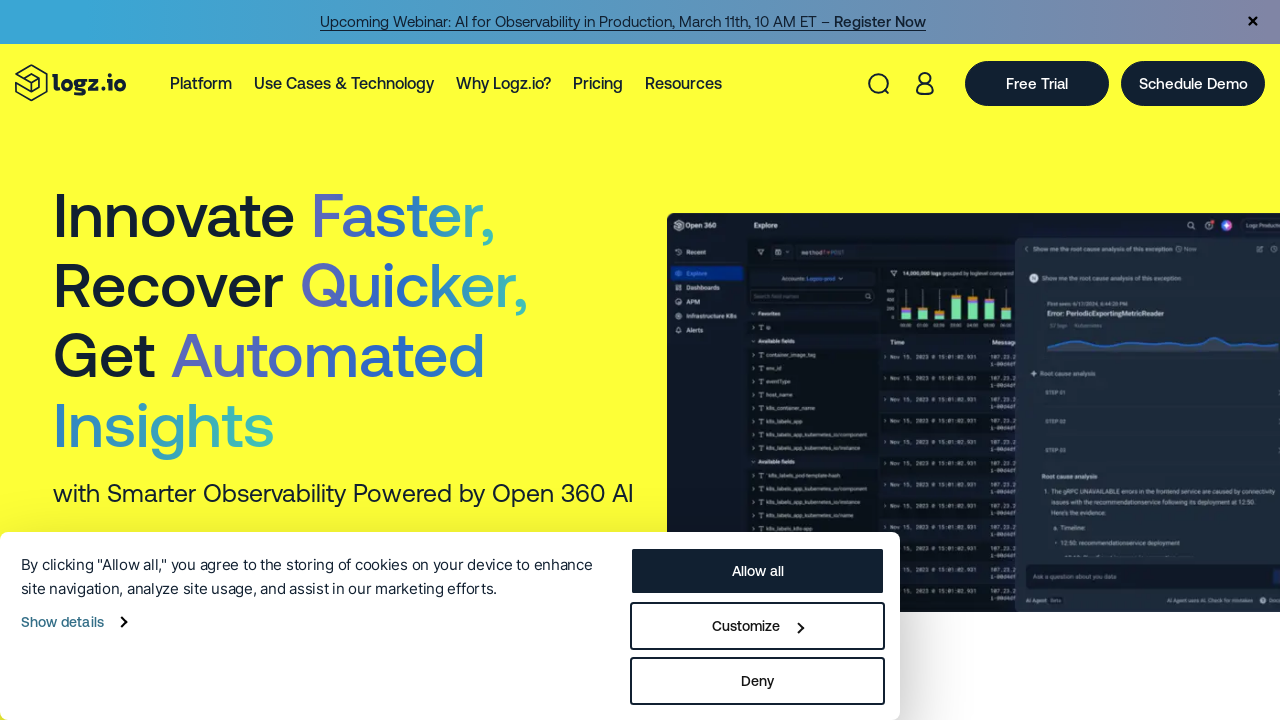

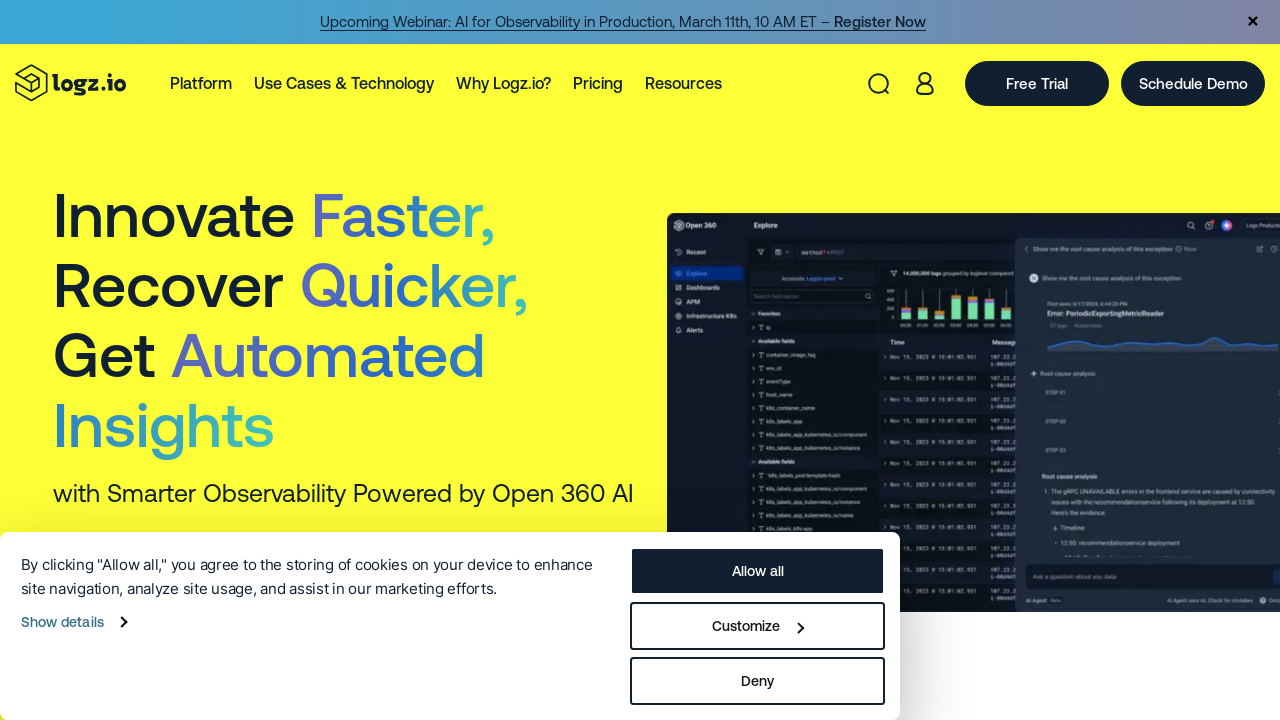